Tests infinite scrolling page by navigating to the quotes scroll page, extracting page metadata (title, scroll position, page height, user agent), and performing a scroll action.

Starting URL: https://quotes.toscrape.com/scroll

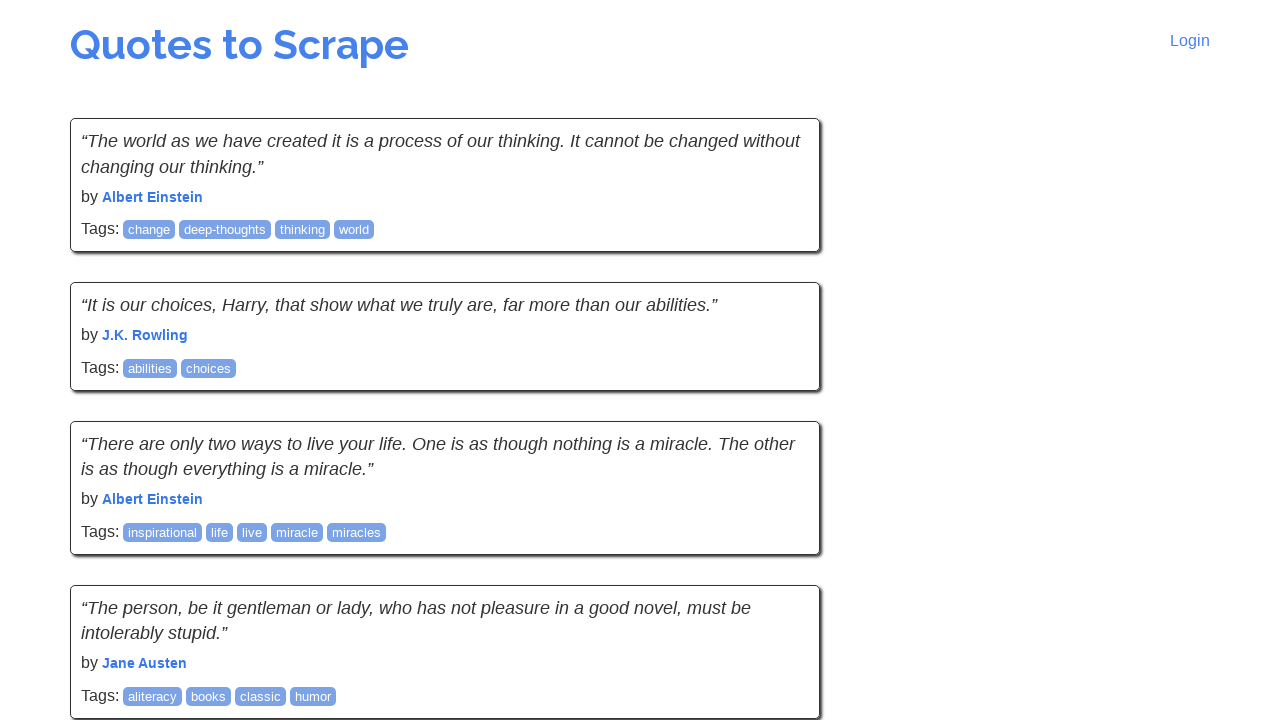

Navigated to https://quotes.toscrape.com/scroll
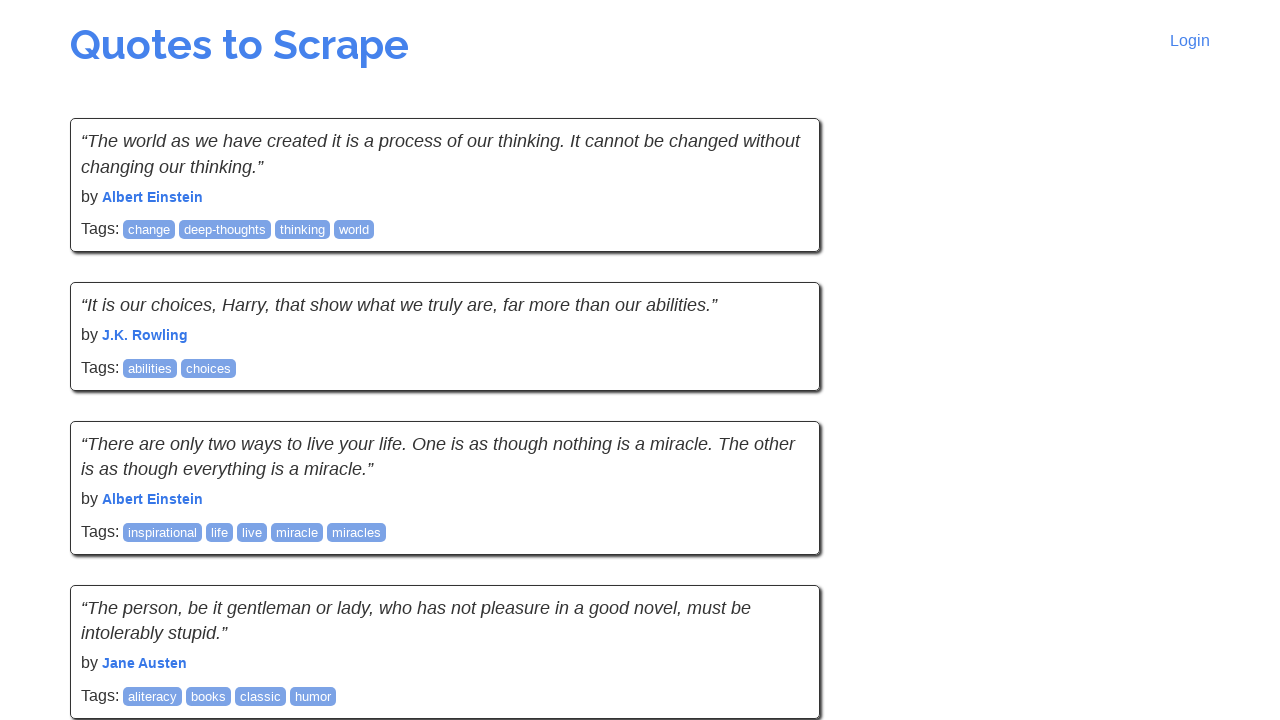

Extracted page title using JavaScript evaluation
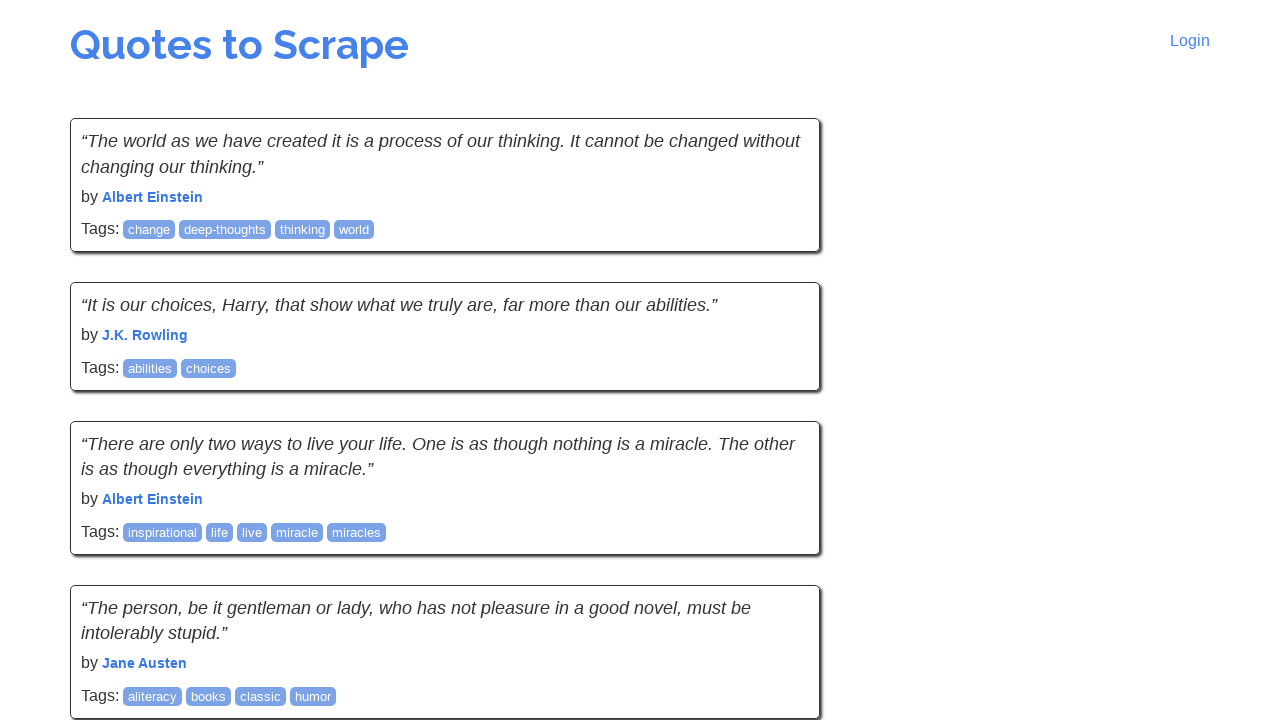

Extracted current scroll position
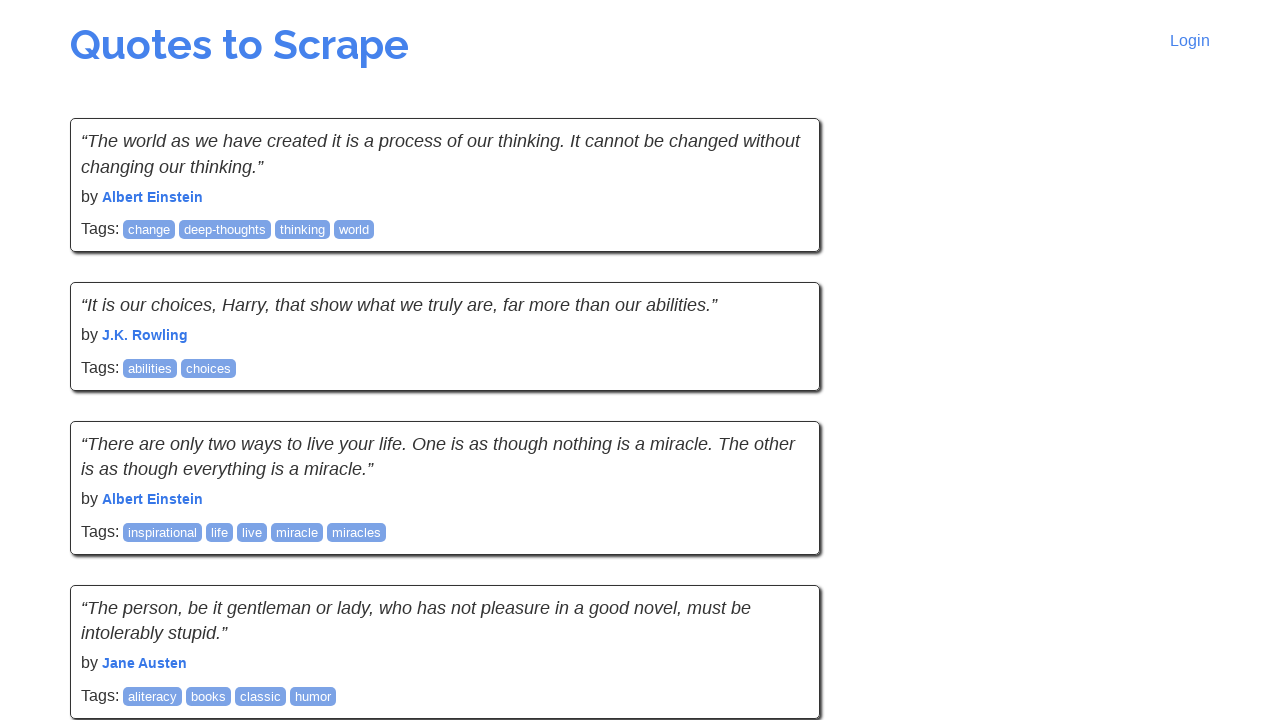

Extracted page height
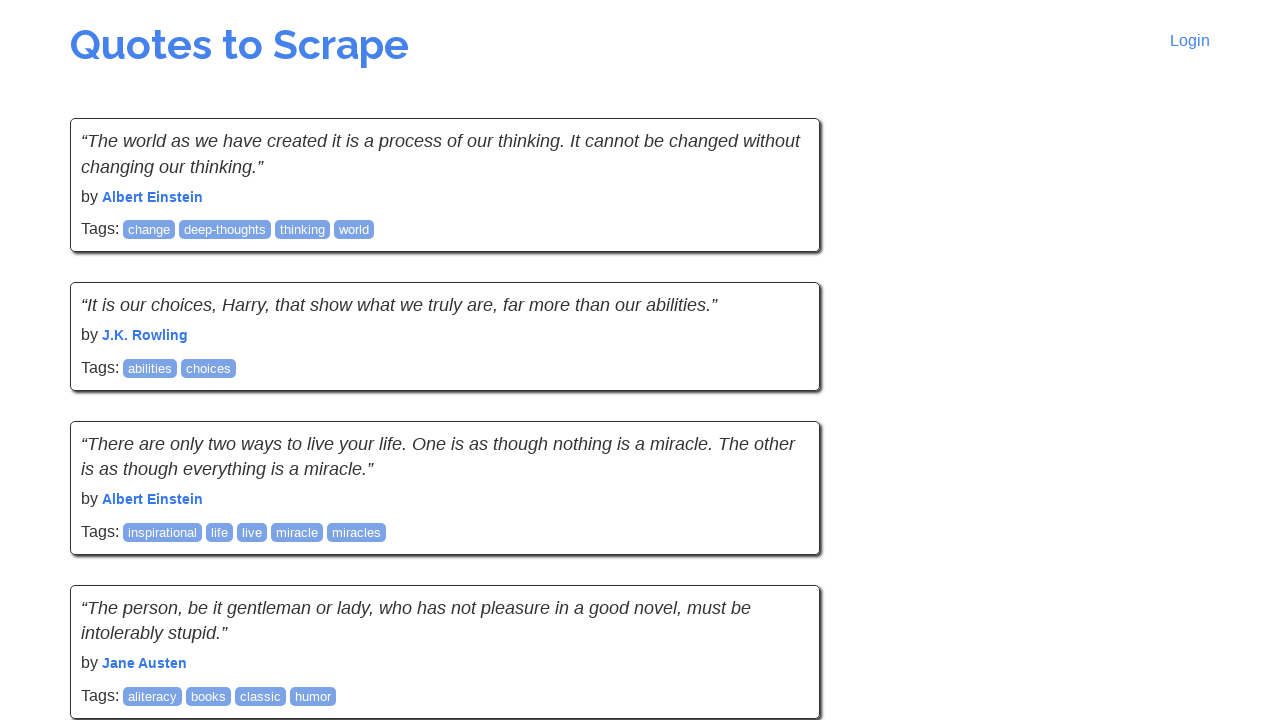

Extracted user agent string
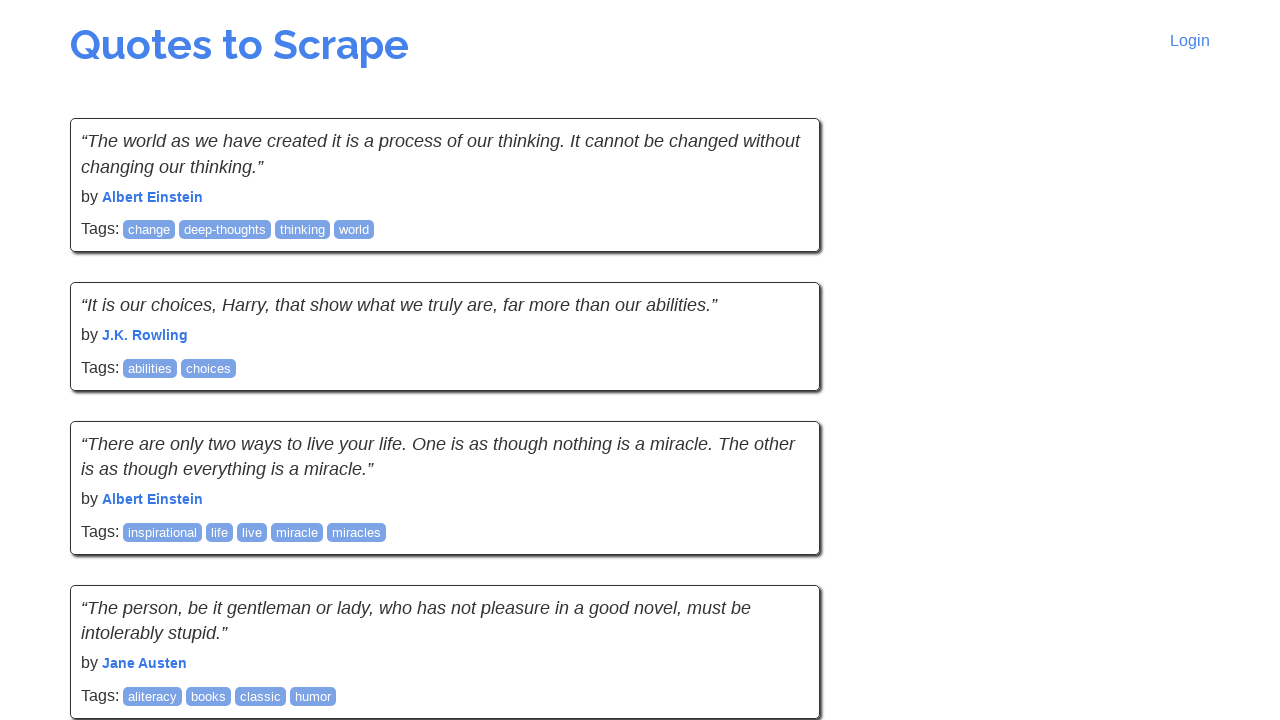

Scrolled down the page by 100 pixels
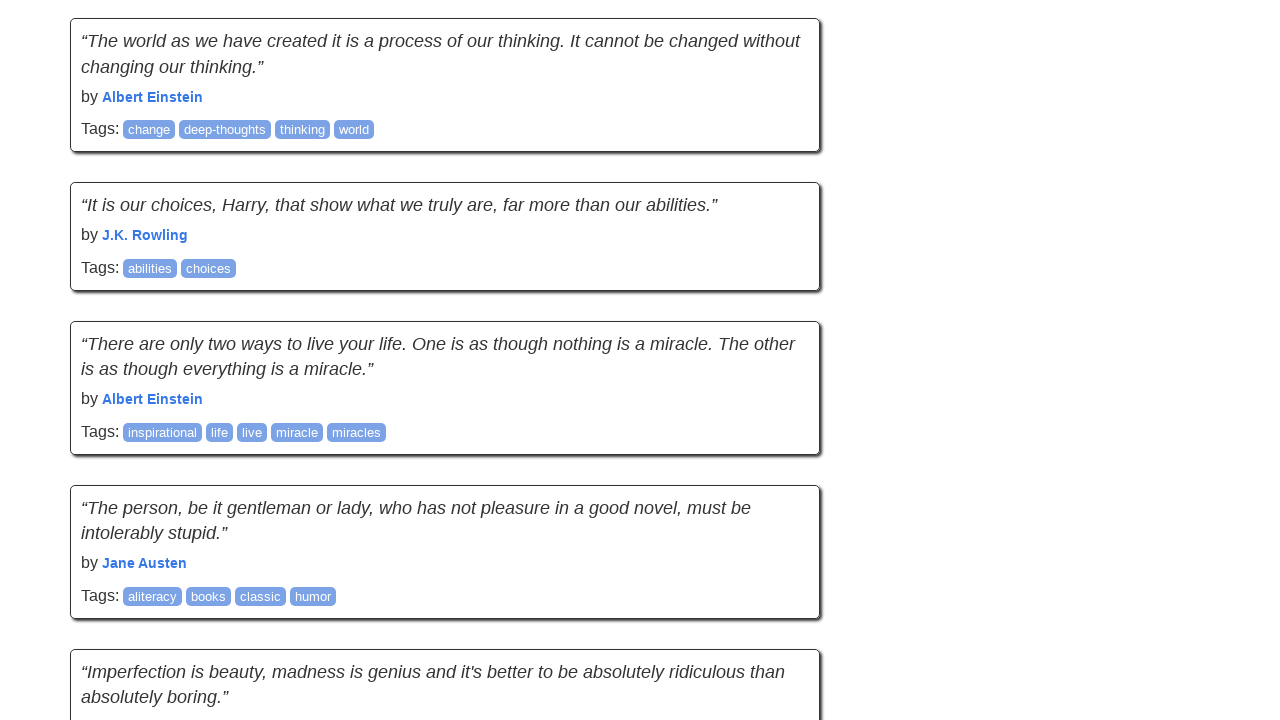

Waited 1 second for content to load after scrolling
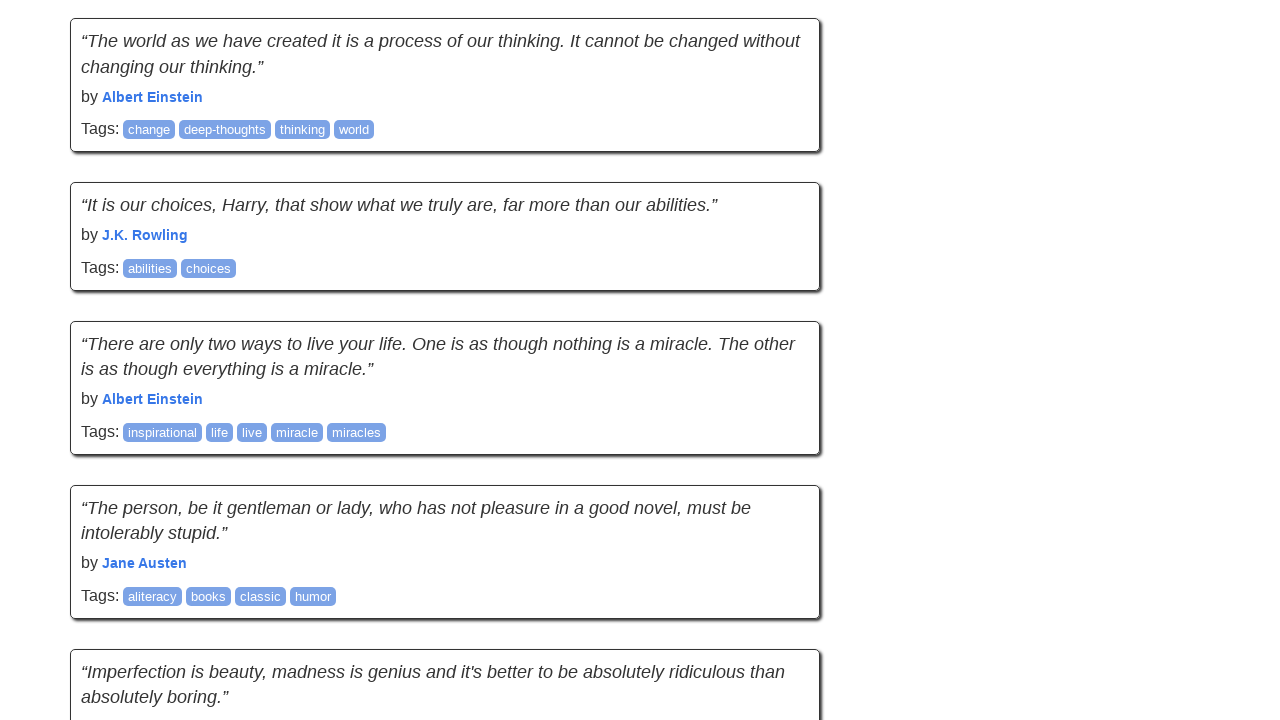

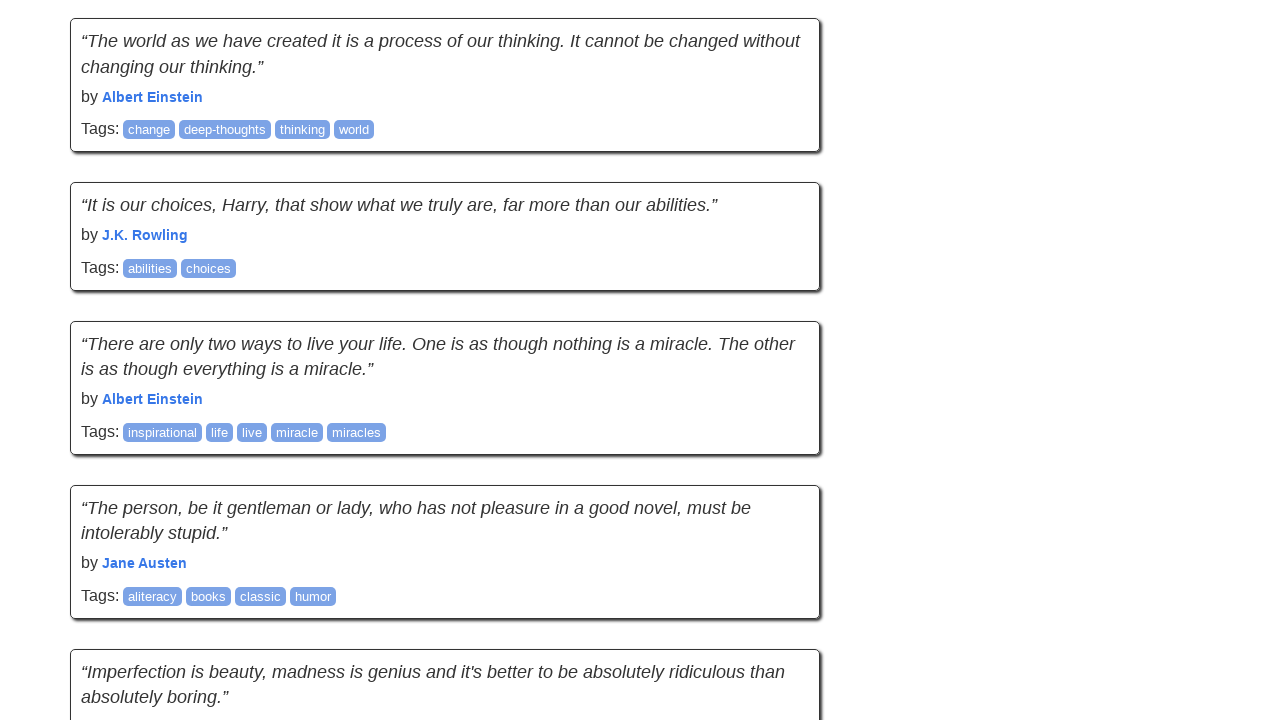